Tests checkbox functionality by toggling checkboxes and verifying their checked states

Starting URL: https://the-internet.herokuapp.com

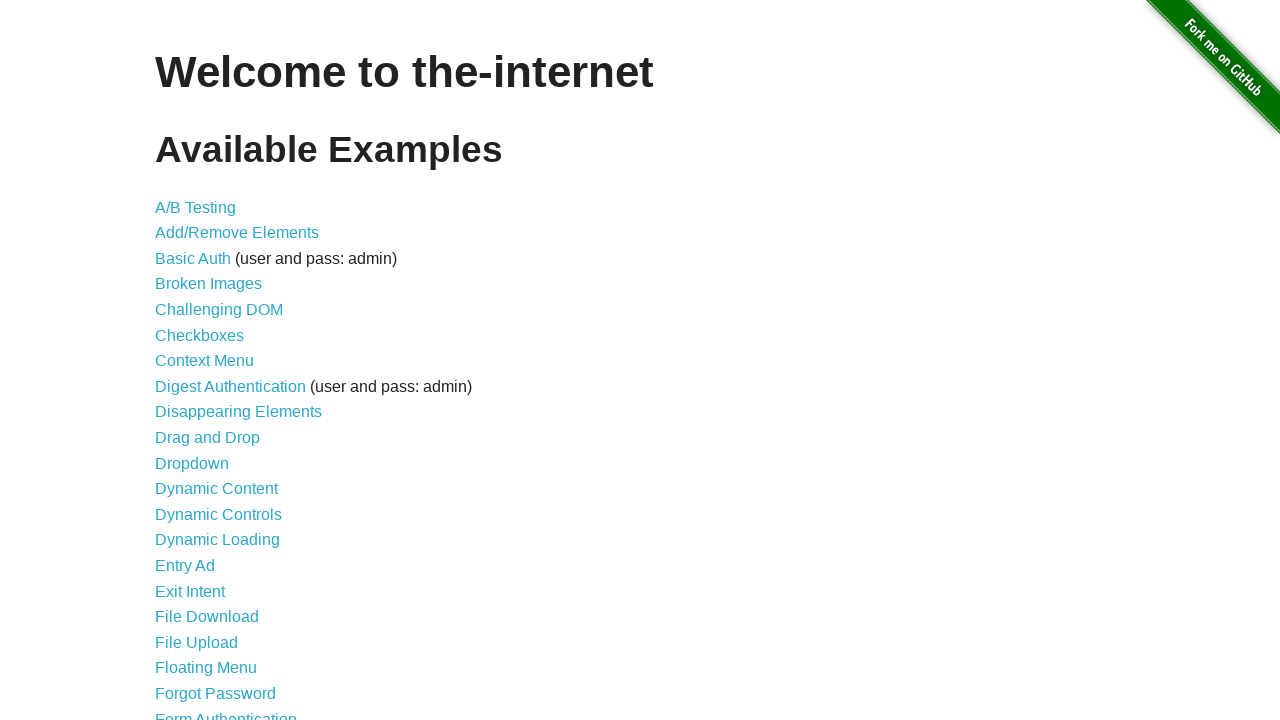

Clicked on Checkboxes link to navigate to checkboxes test page at (200, 335) on text=Checkboxes
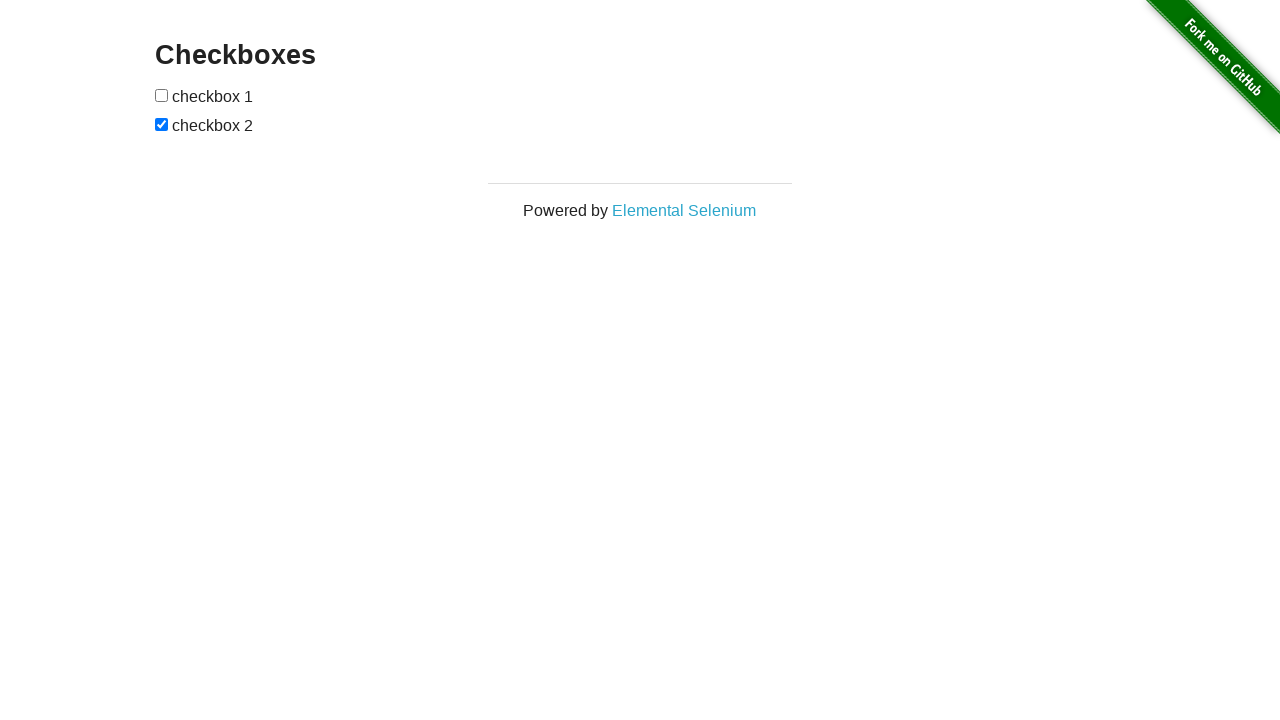

Located first checkbox element
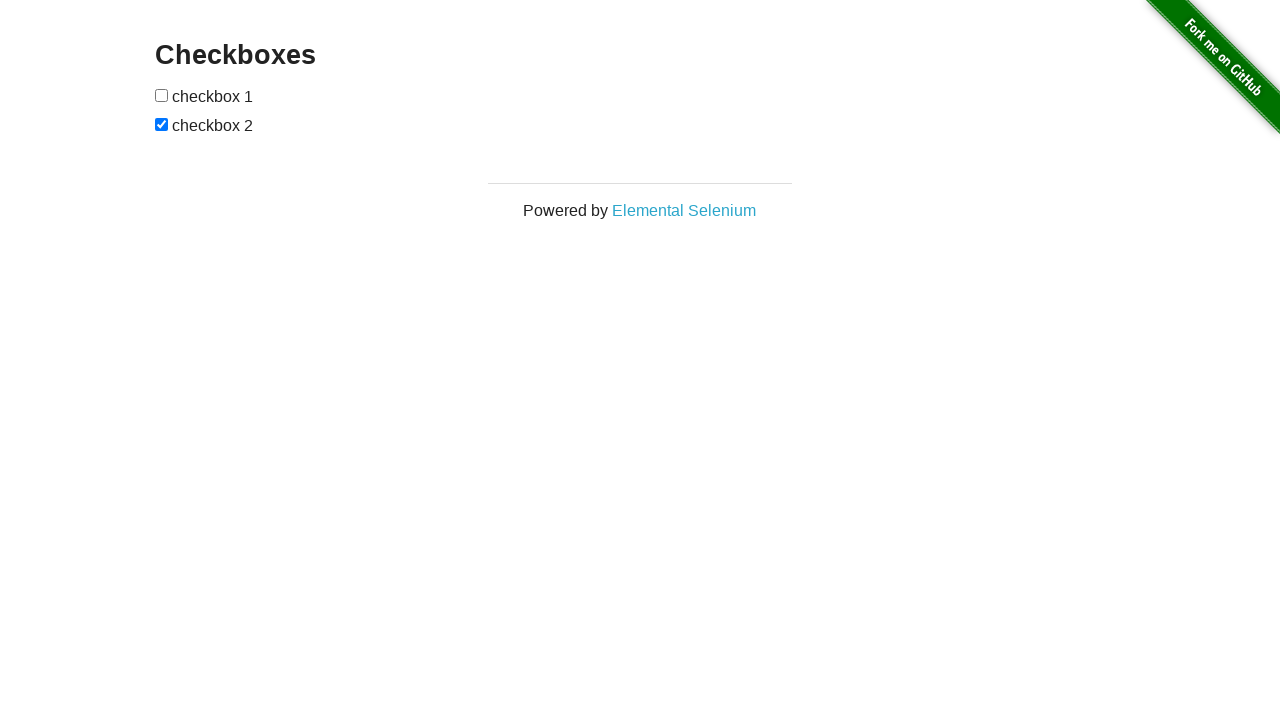

Clicked first checkbox to toggle it at (162, 95) on #checkboxes input:nth-child(1)
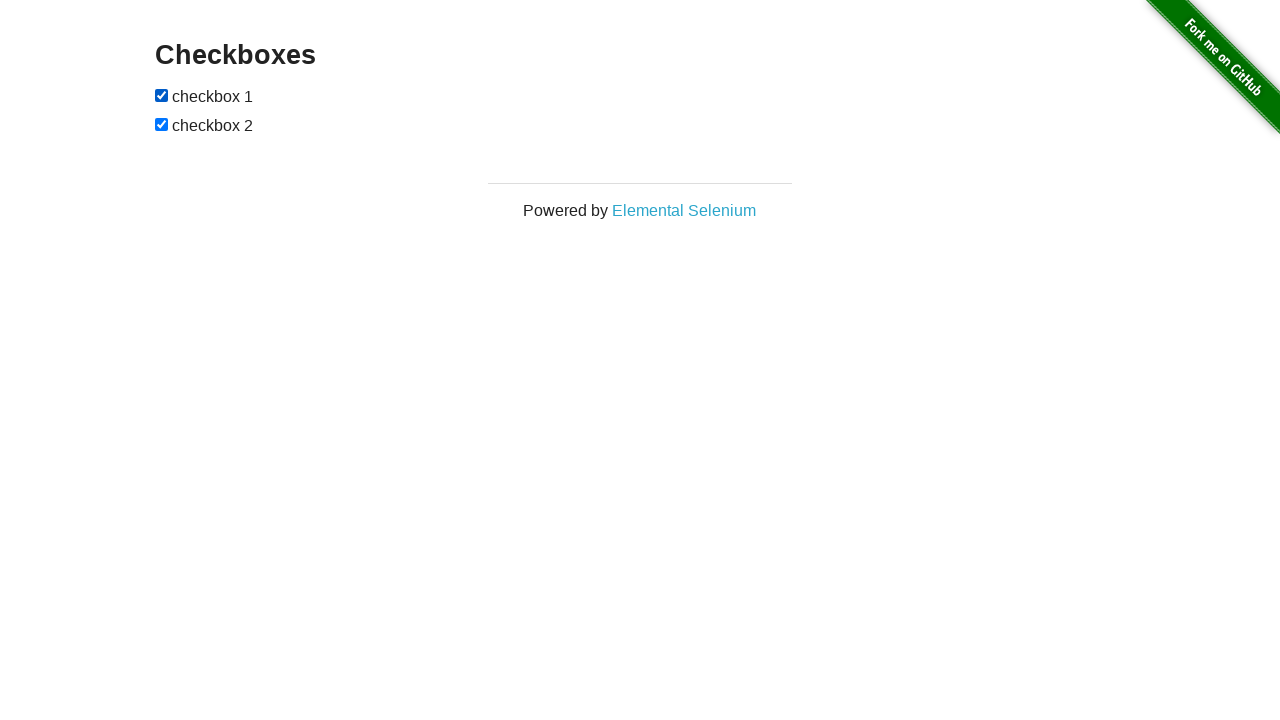

Verified first checkbox is now checked
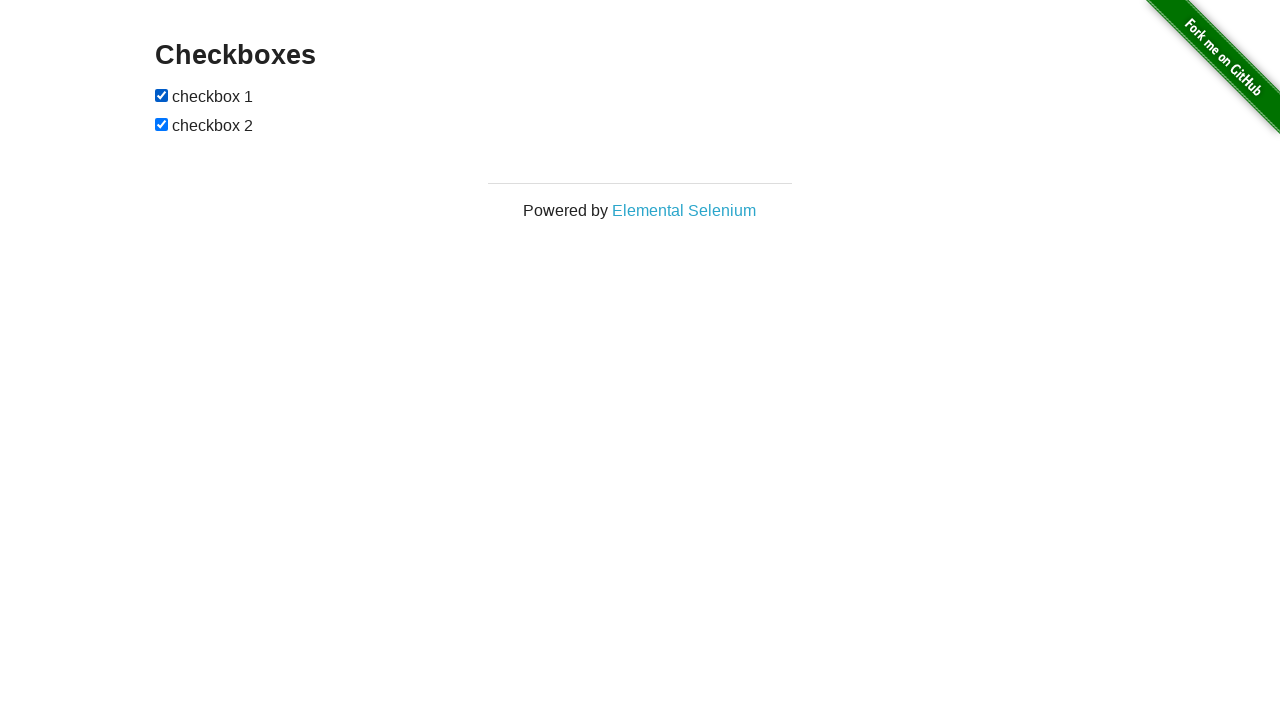

Located second checkbox element
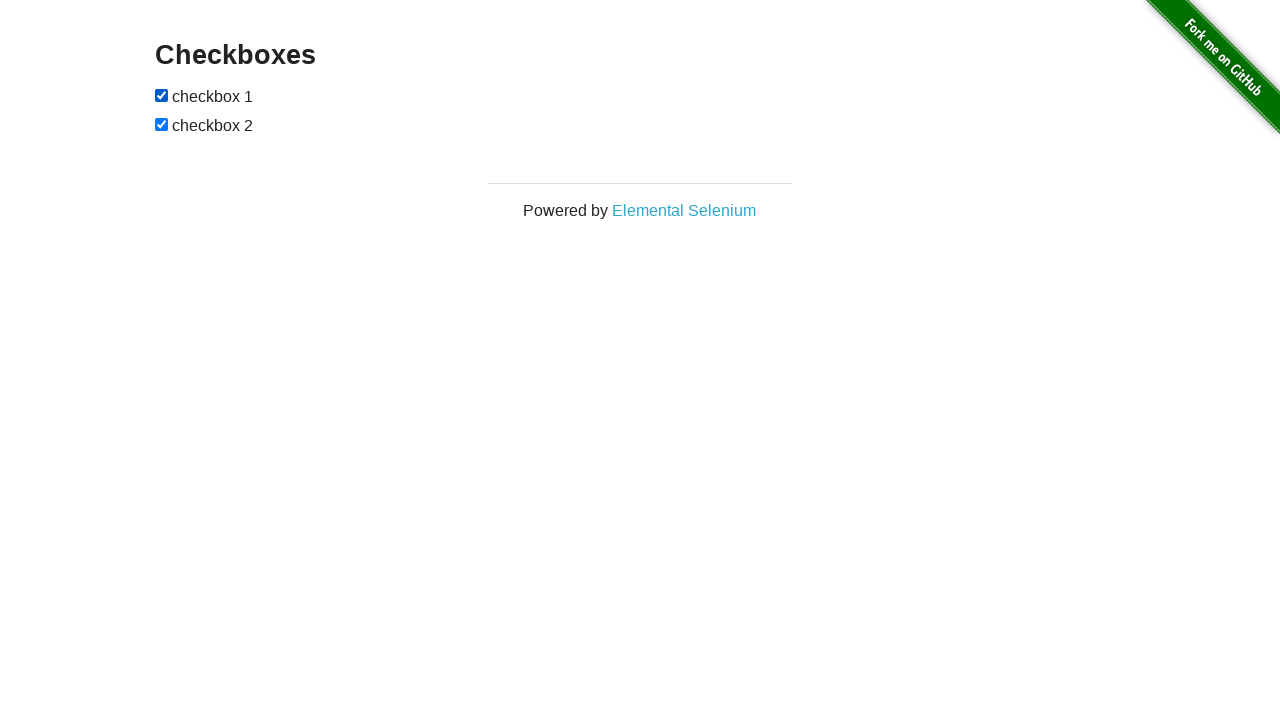

Clicked second checkbox to toggle it at (162, 124) on #checkboxes input:nth-child(3)
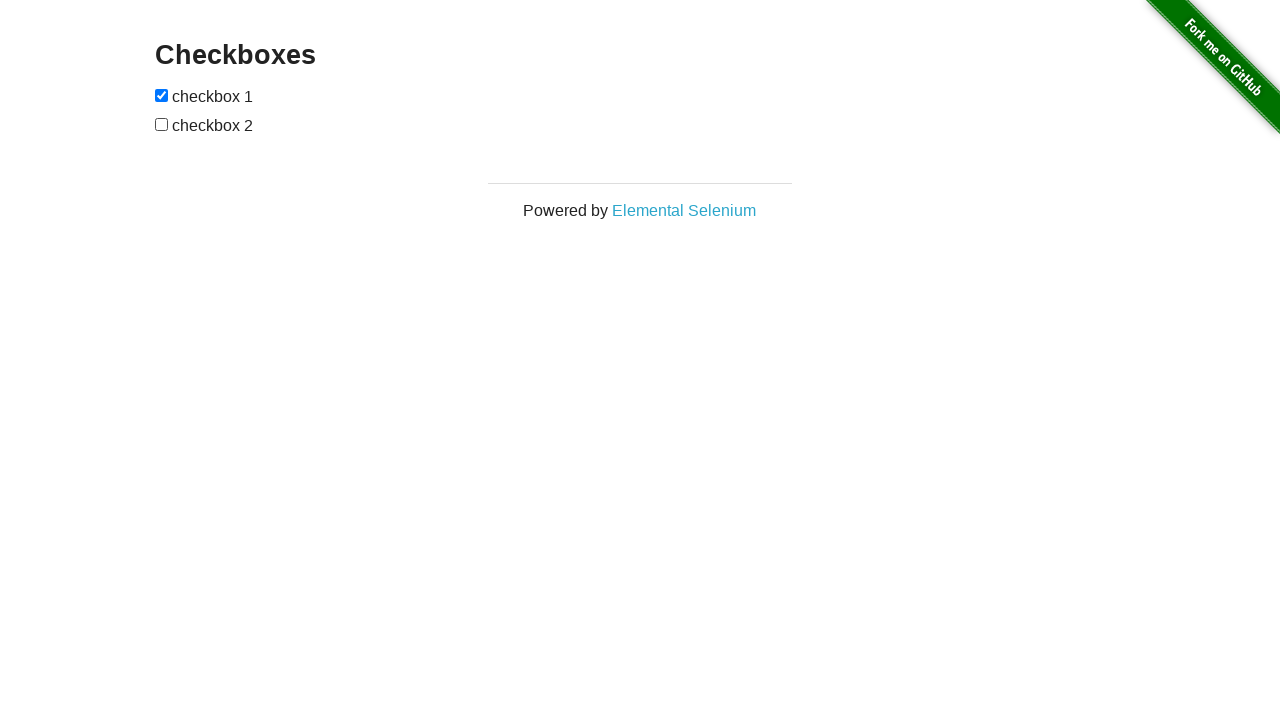

Verified second checkbox is now unchecked
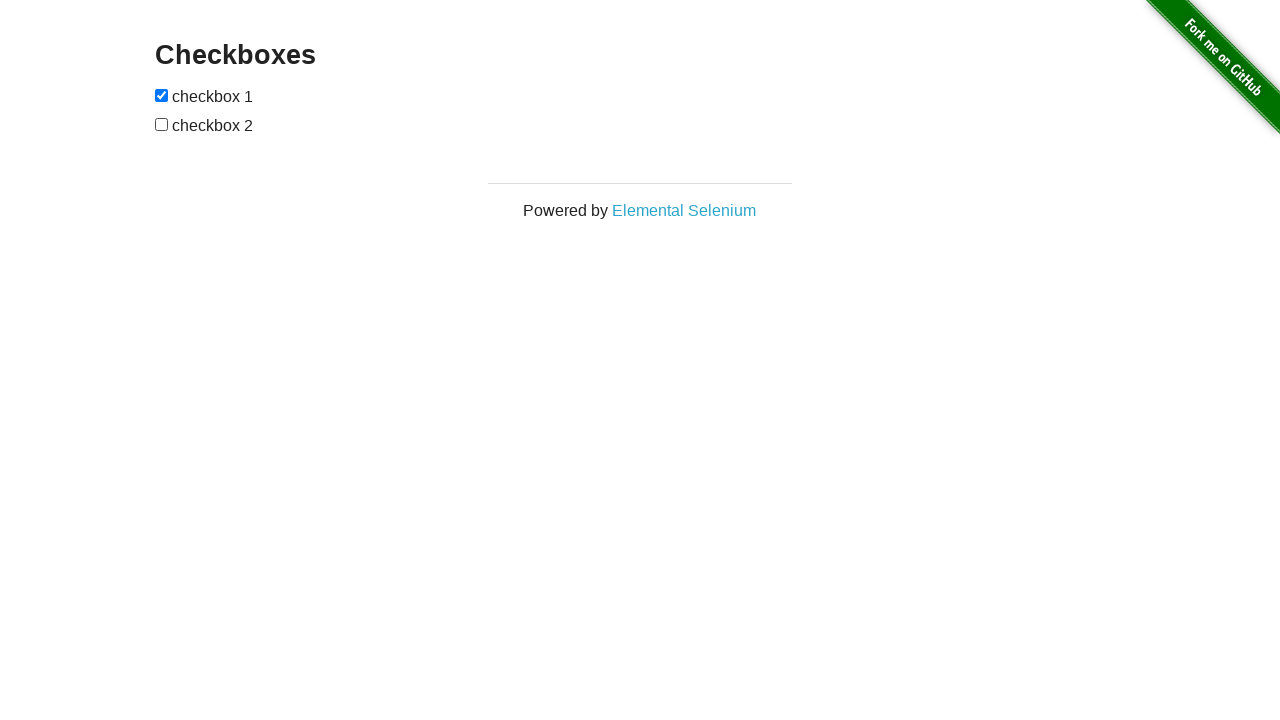

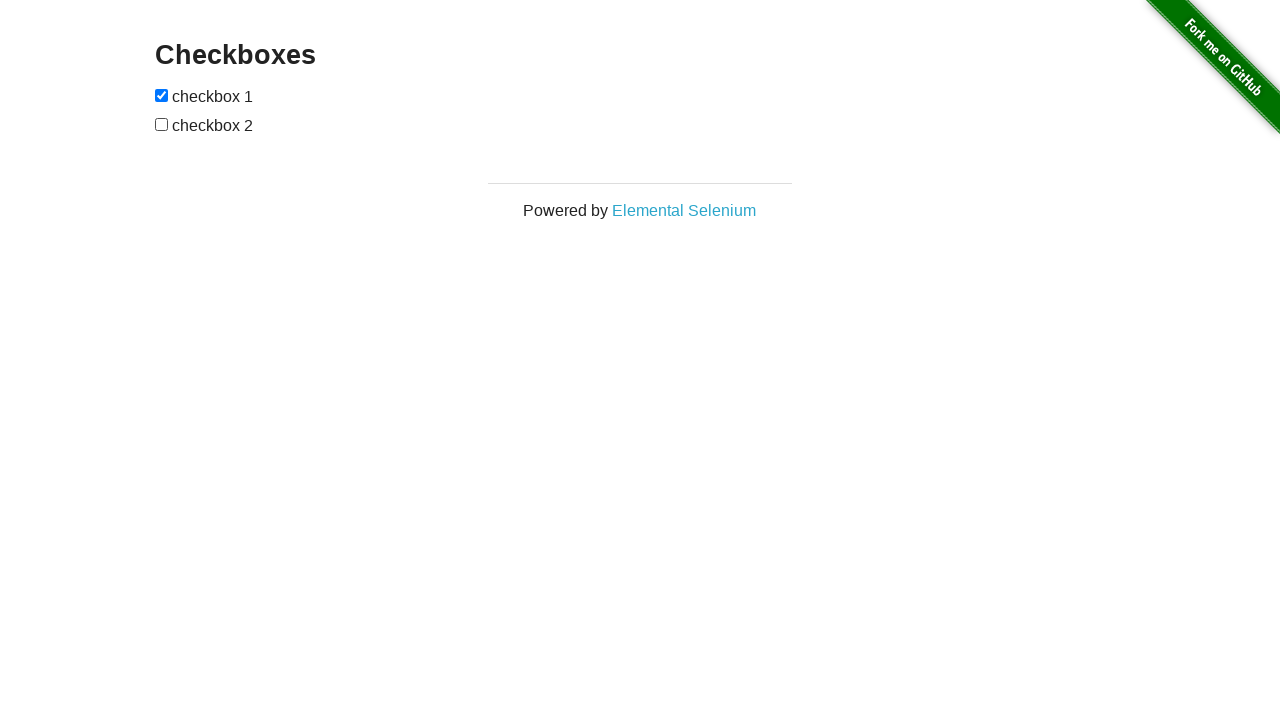